Tests that new items are appended to the bottom of the todo list and displays correct item count

Starting URL: https://demo.playwright.dev/todomvc

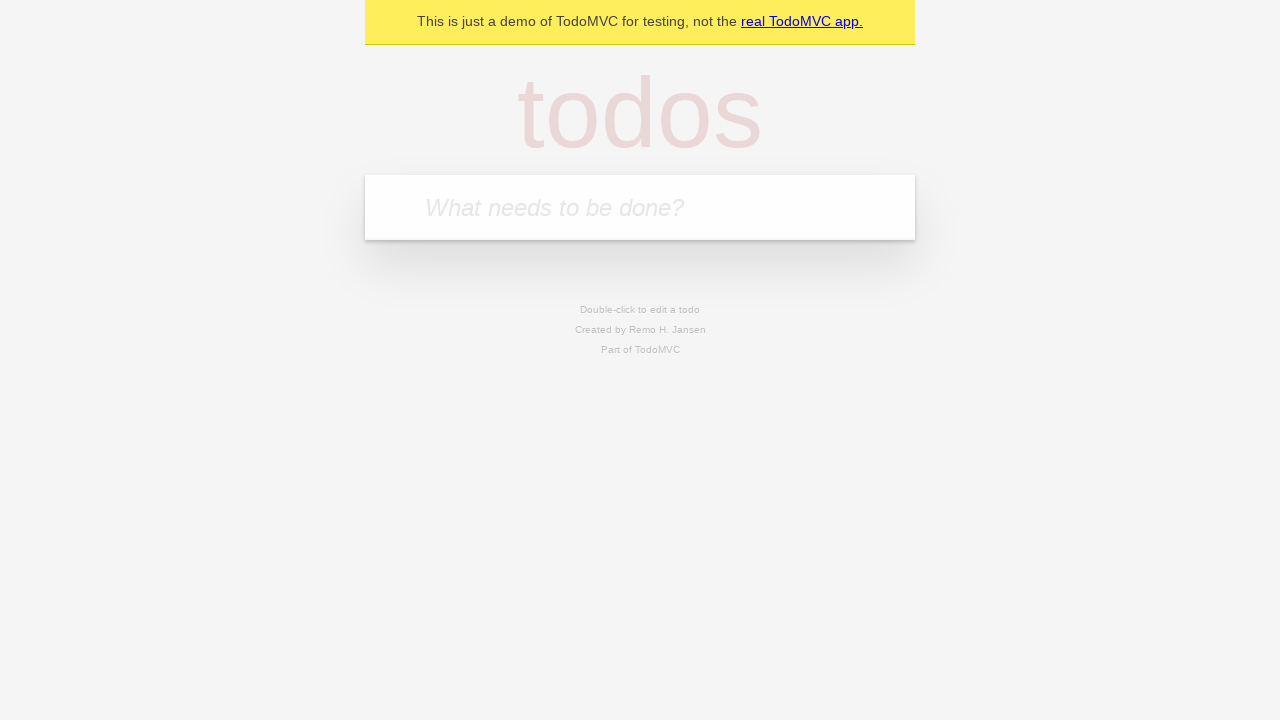

Located the 'What needs to be done?' input field
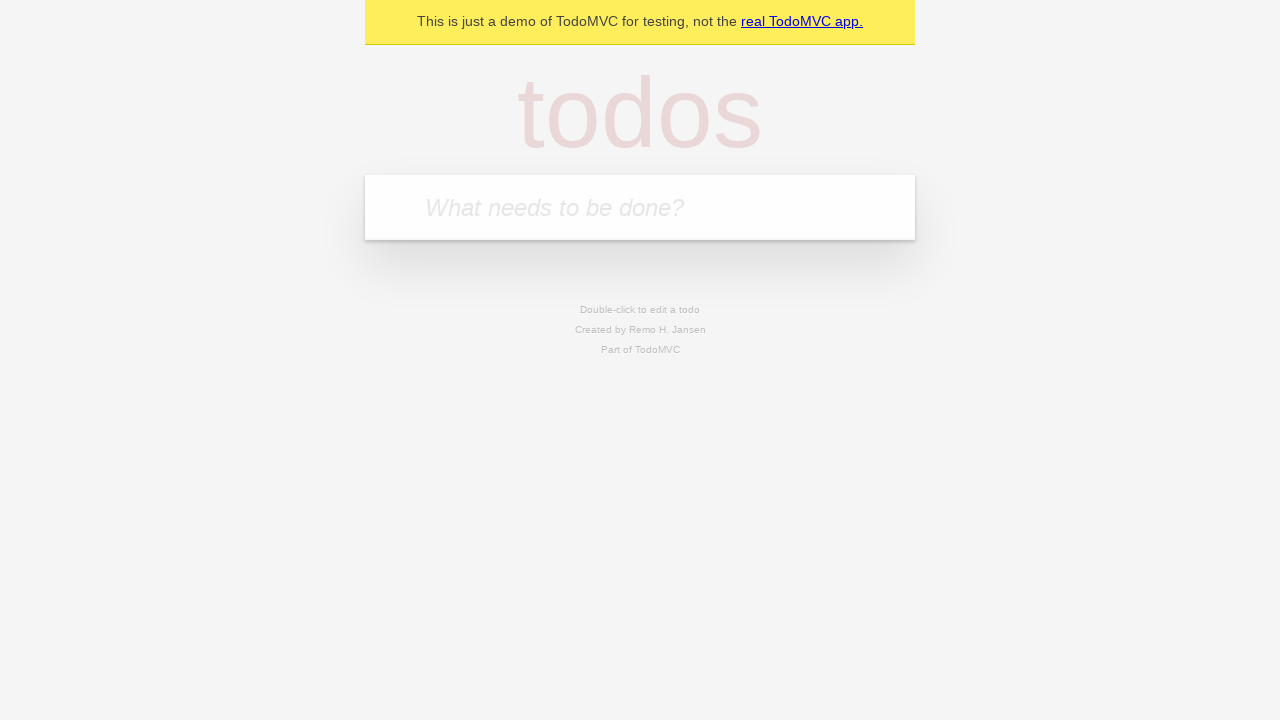

Filled input with 'buy some cheese' on internal:attr=[placeholder="What needs to be done?"i]
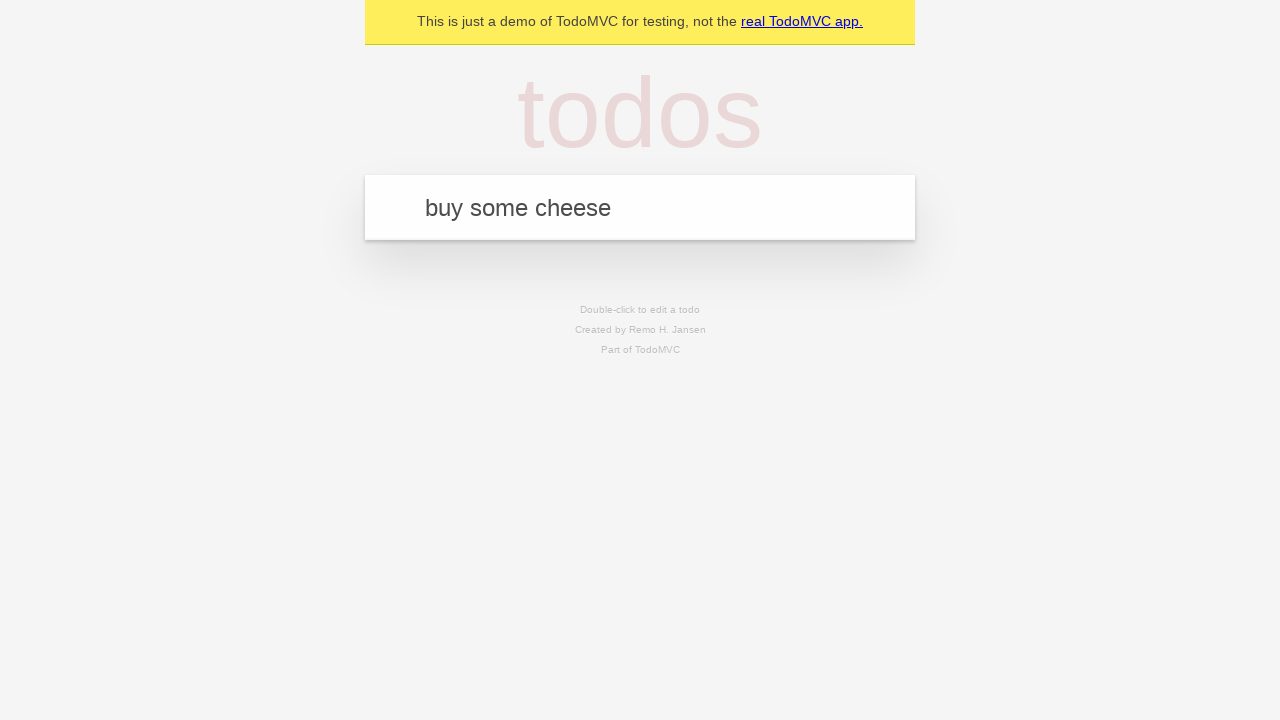

Pressed Enter to add first todo item on internal:attr=[placeholder="What needs to be done?"i]
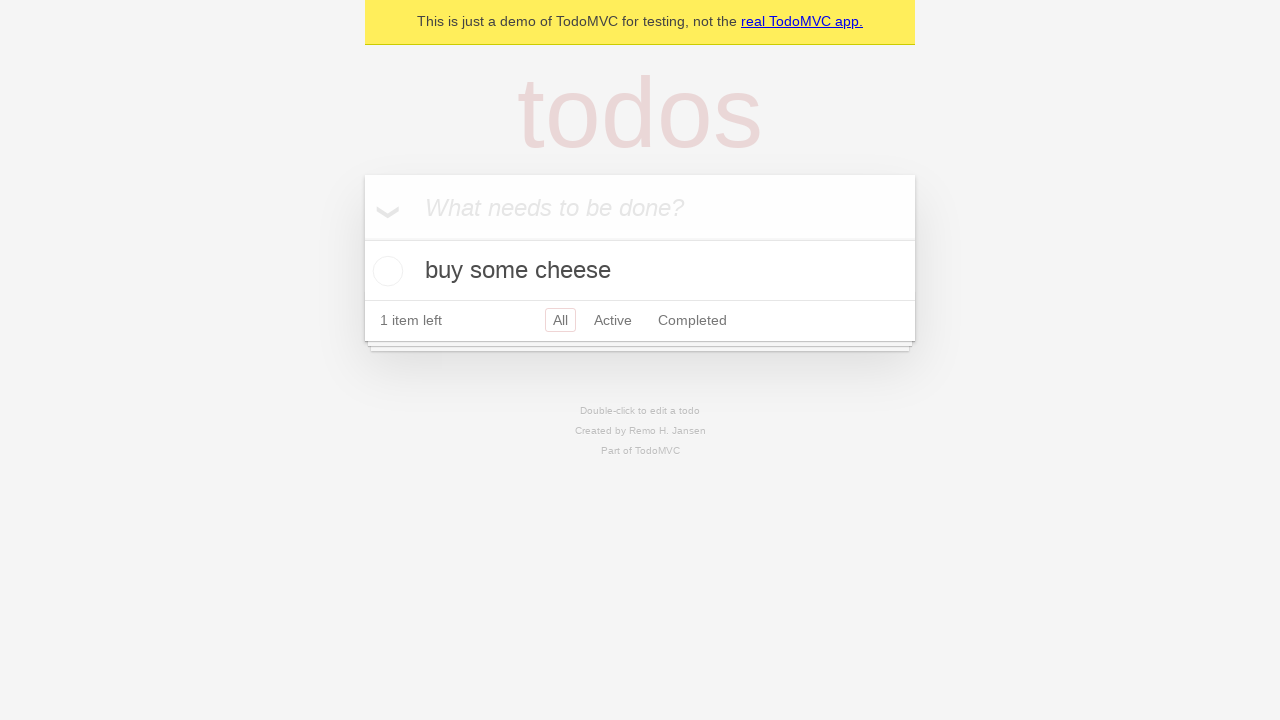

Filled input with 'feed the cat' on internal:attr=[placeholder="What needs to be done?"i]
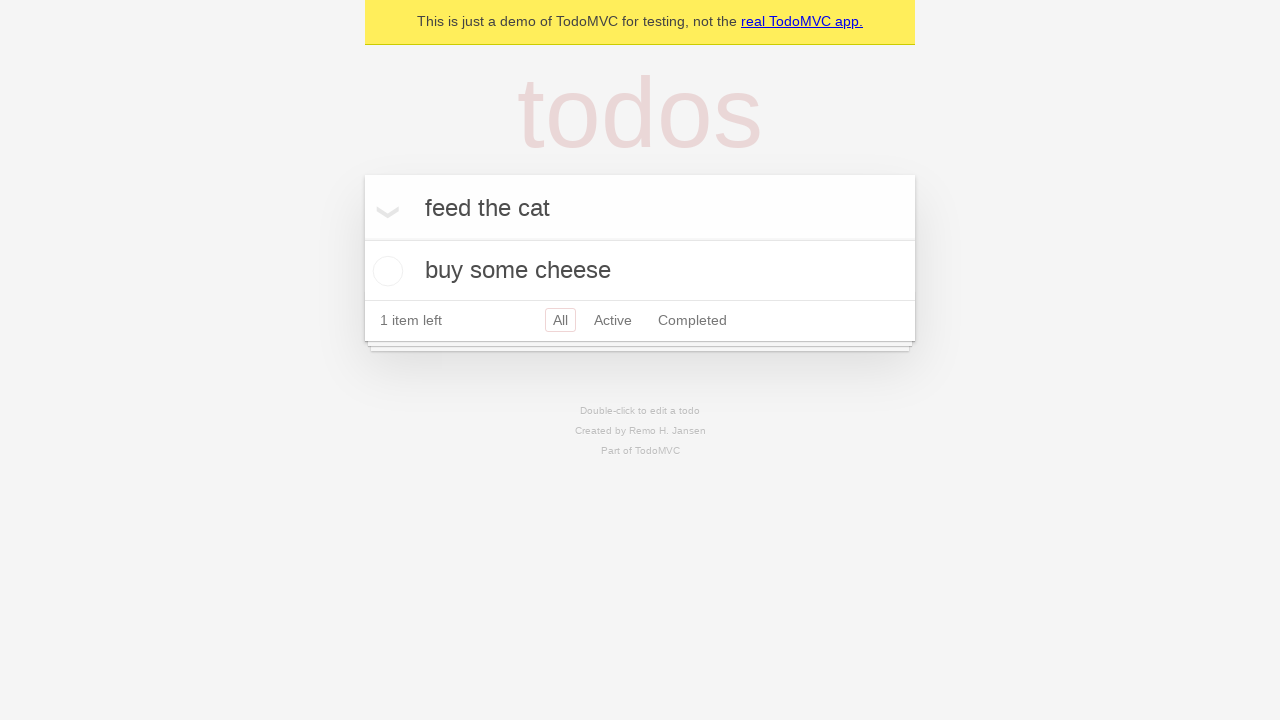

Pressed Enter to add second todo item on internal:attr=[placeholder="What needs to be done?"i]
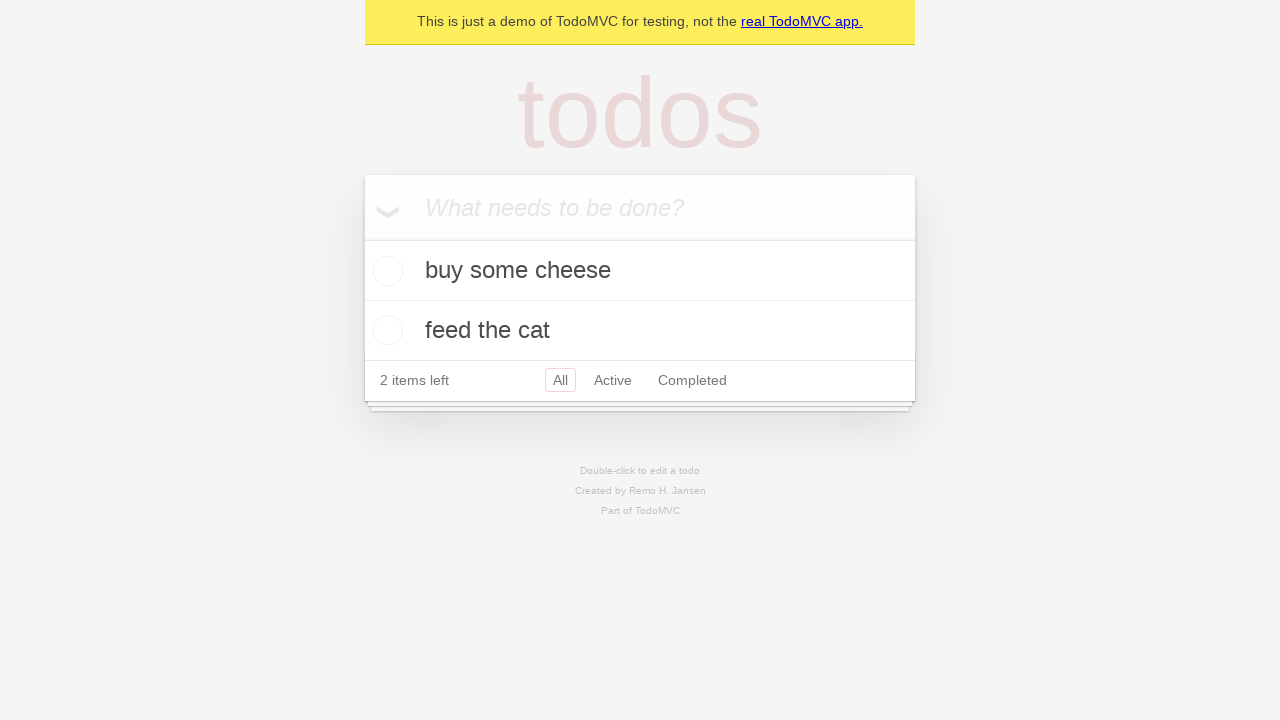

Filled input with 'book a doctors appointment' on internal:attr=[placeholder="What needs to be done?"i]
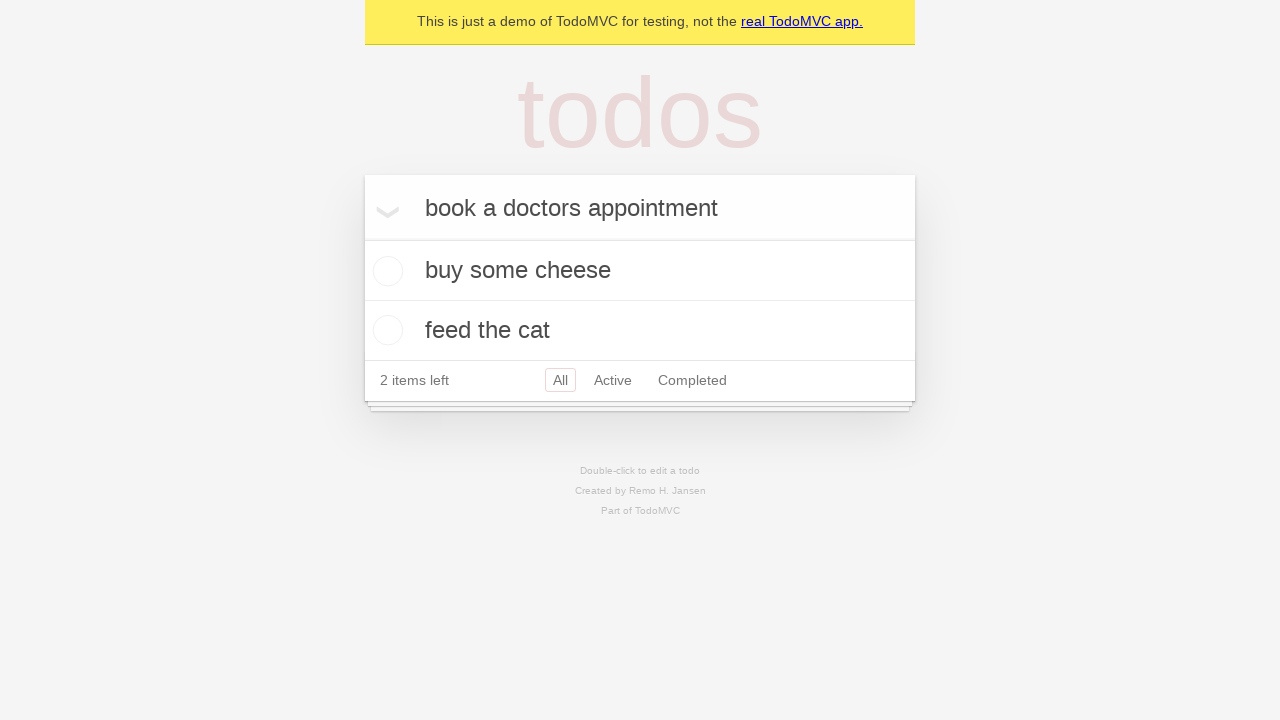

Pressed Enter to add third todo item on internal:attr=[placeholder="What needs to be done?"i]
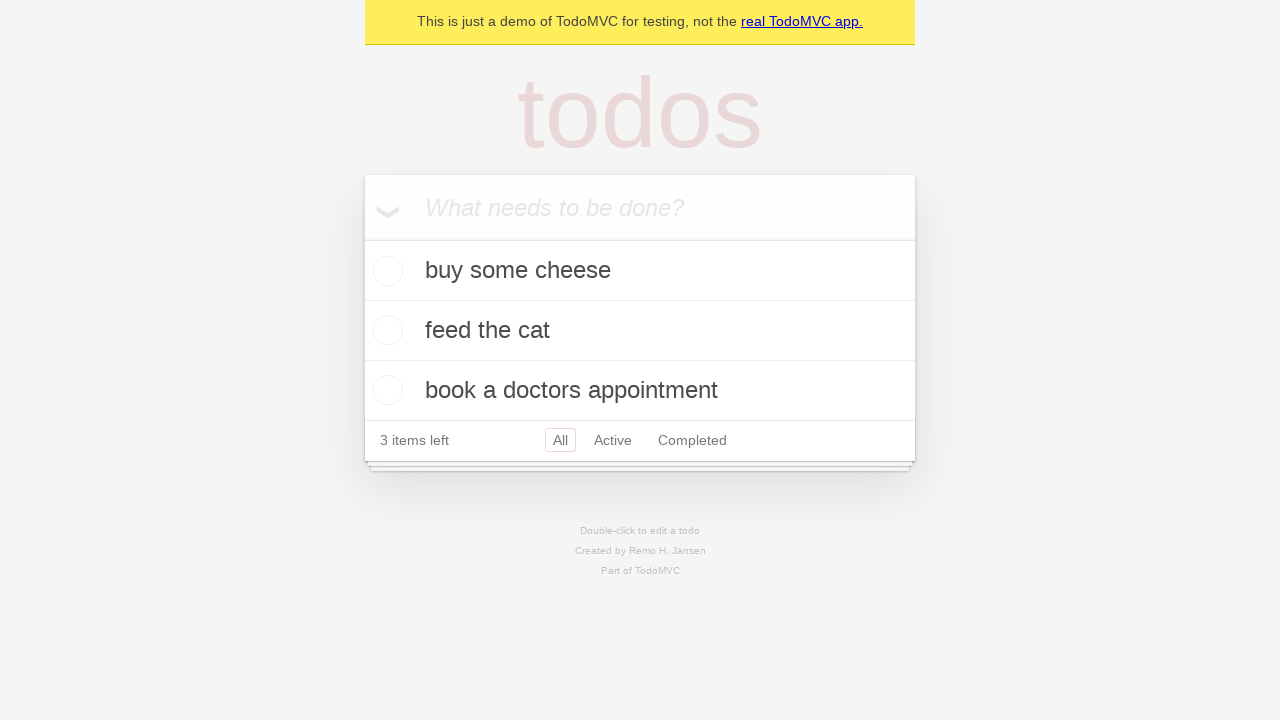

Verified that '3 items left' text is displayed
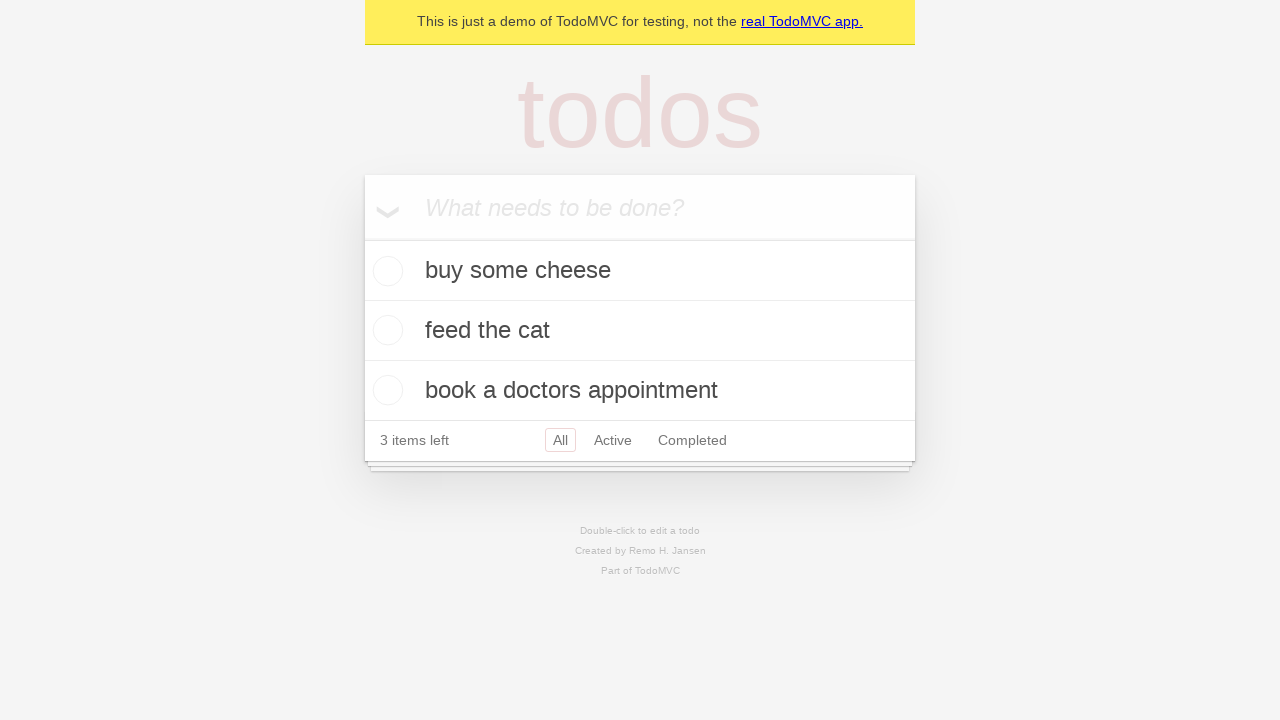

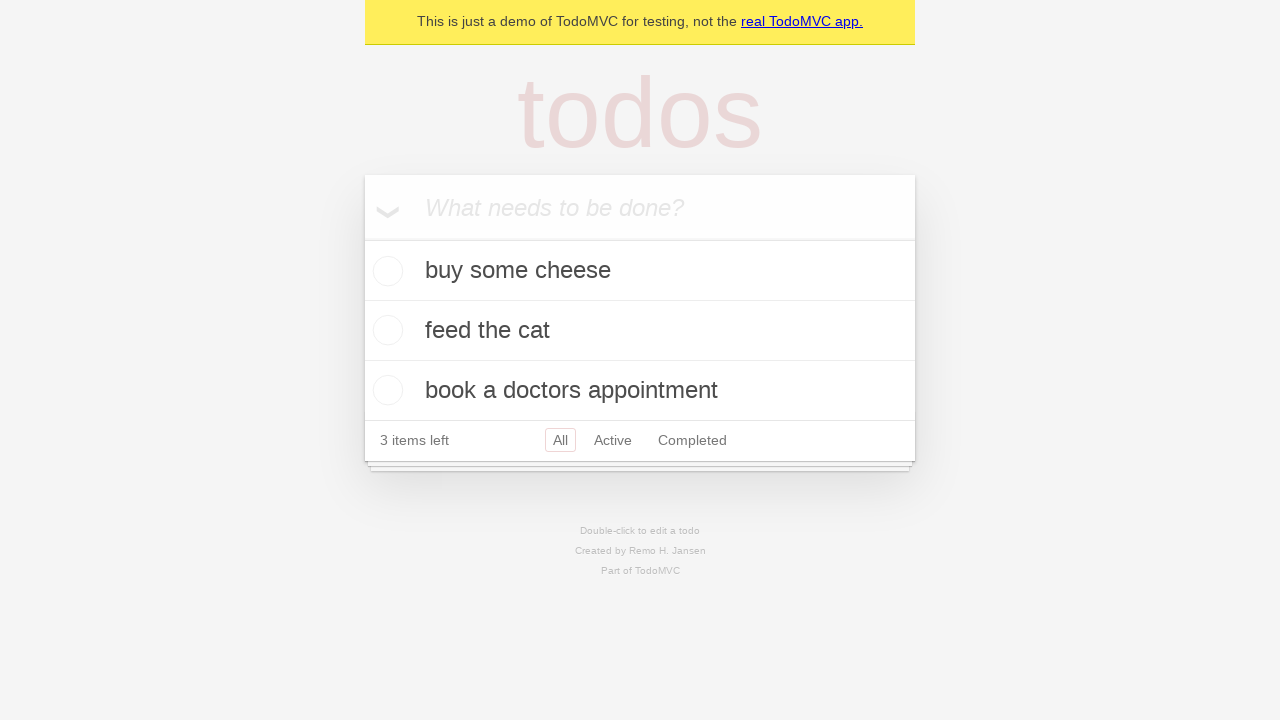